Tests form validation by submitting with an invalid email and verifying error message appears

Starting URL: https://cac-tat.s3.eu-central-1.amazonaws.com/index.html

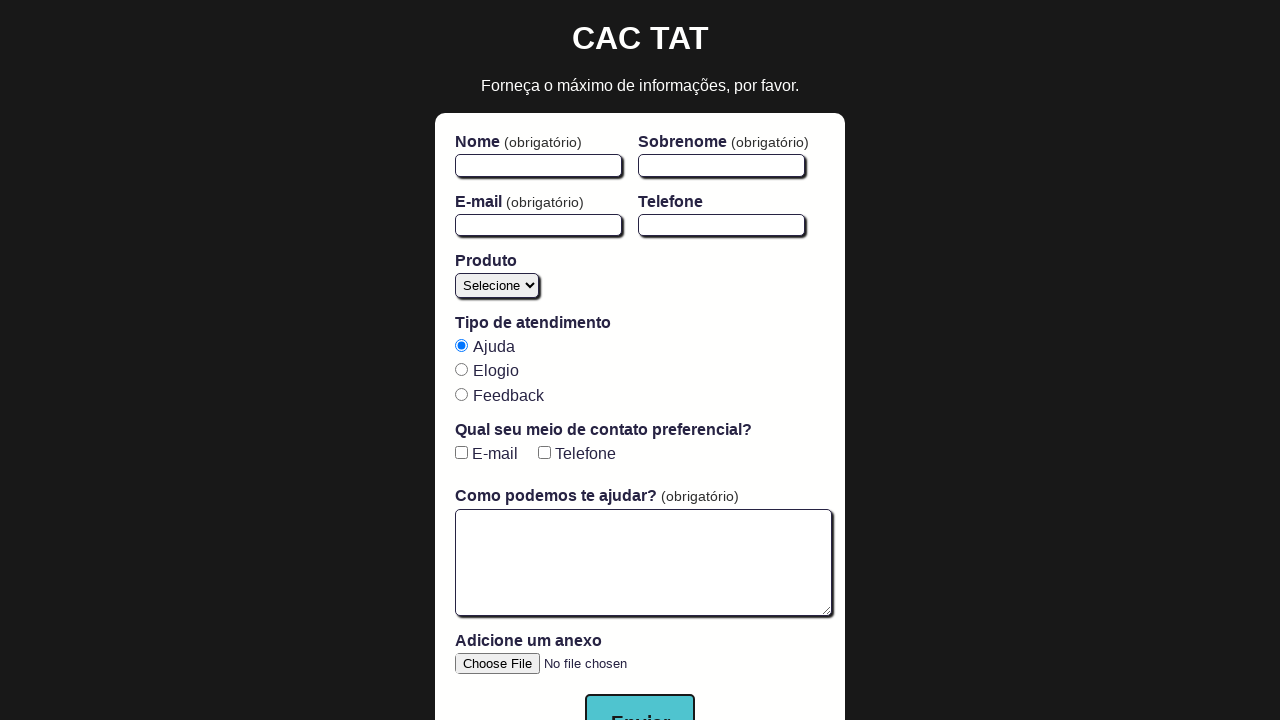

Waited for first name field to be available
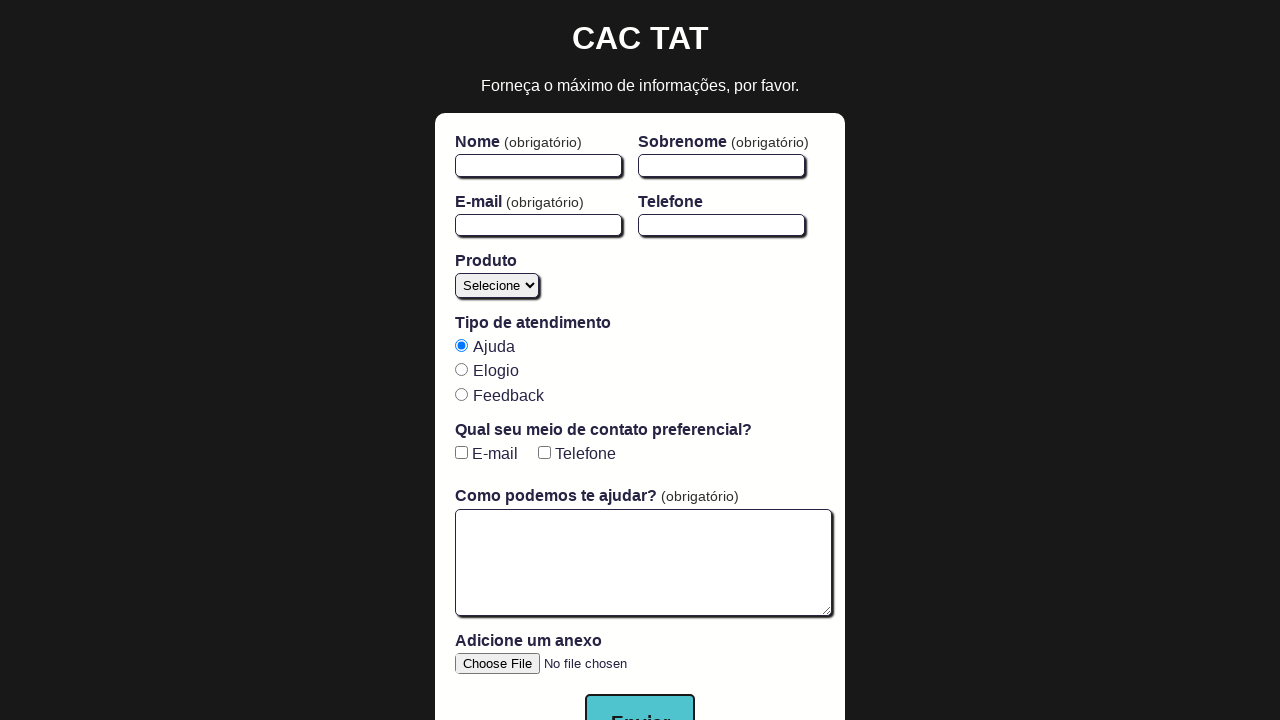

Filled first name field with 'John' on #firstName
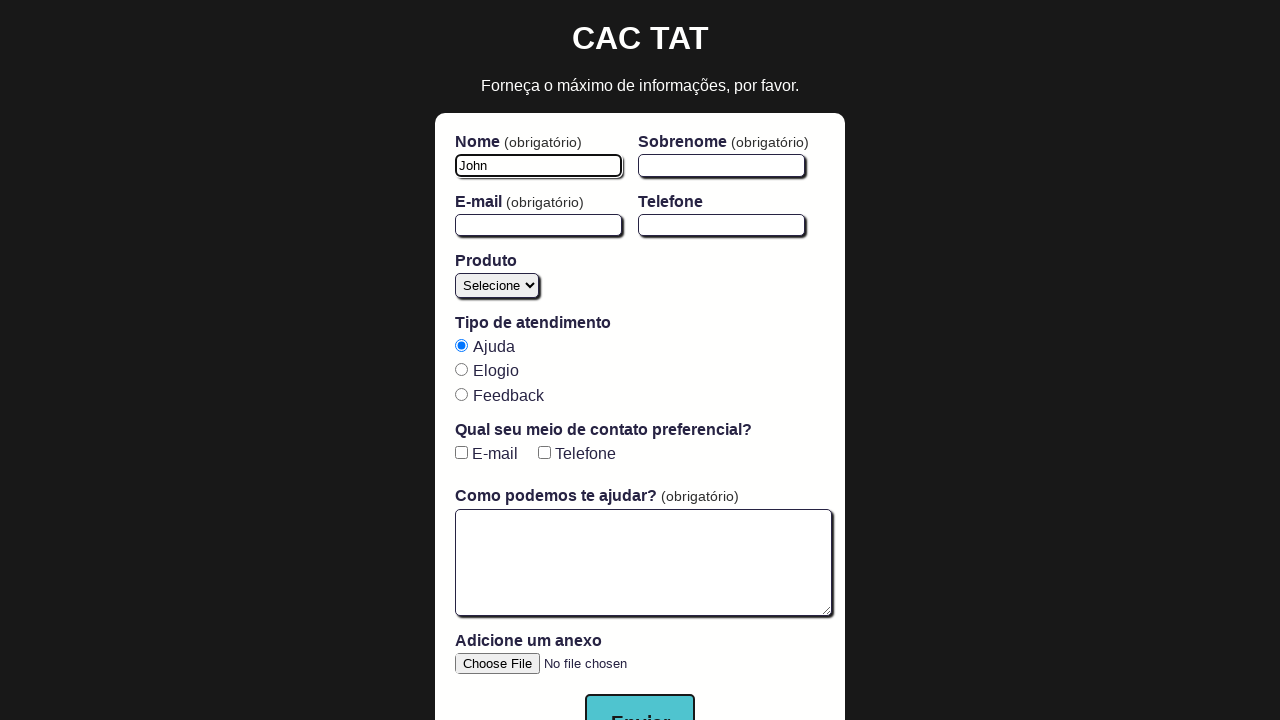

Filled last name field with 'Doe' on #lastName
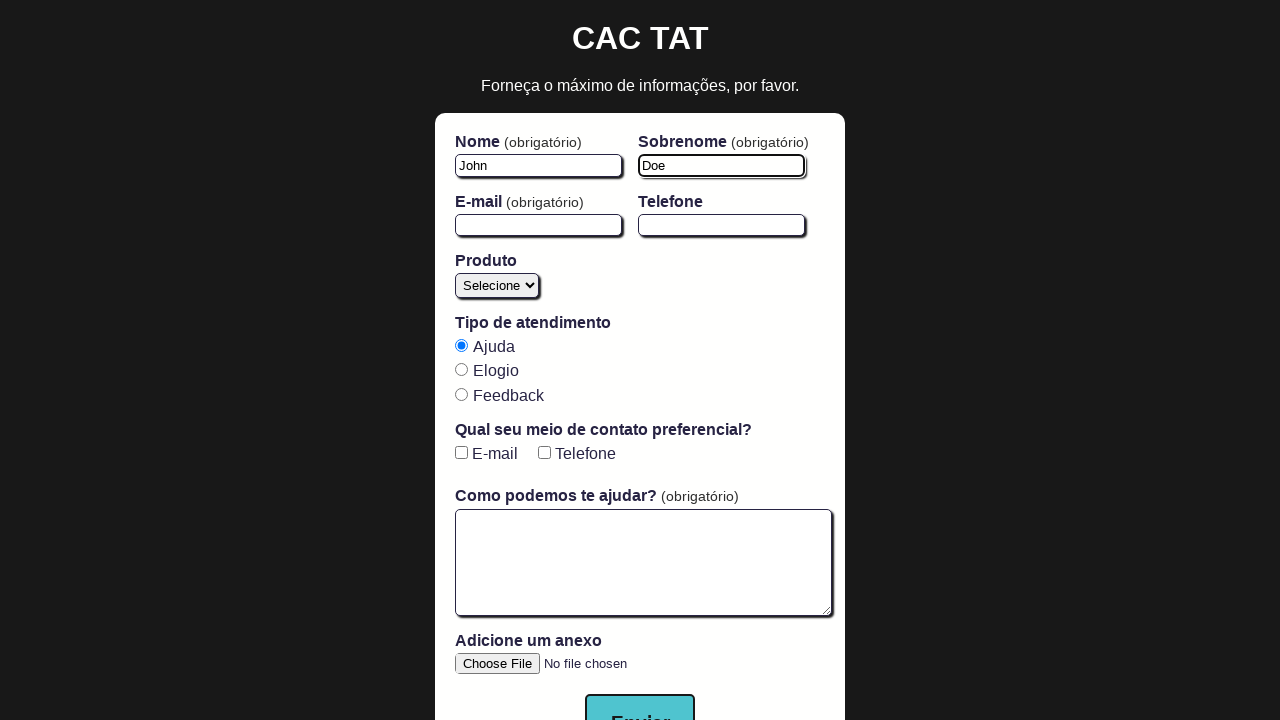

Filled email field with invalid email 'john.doe@invalid' on #email
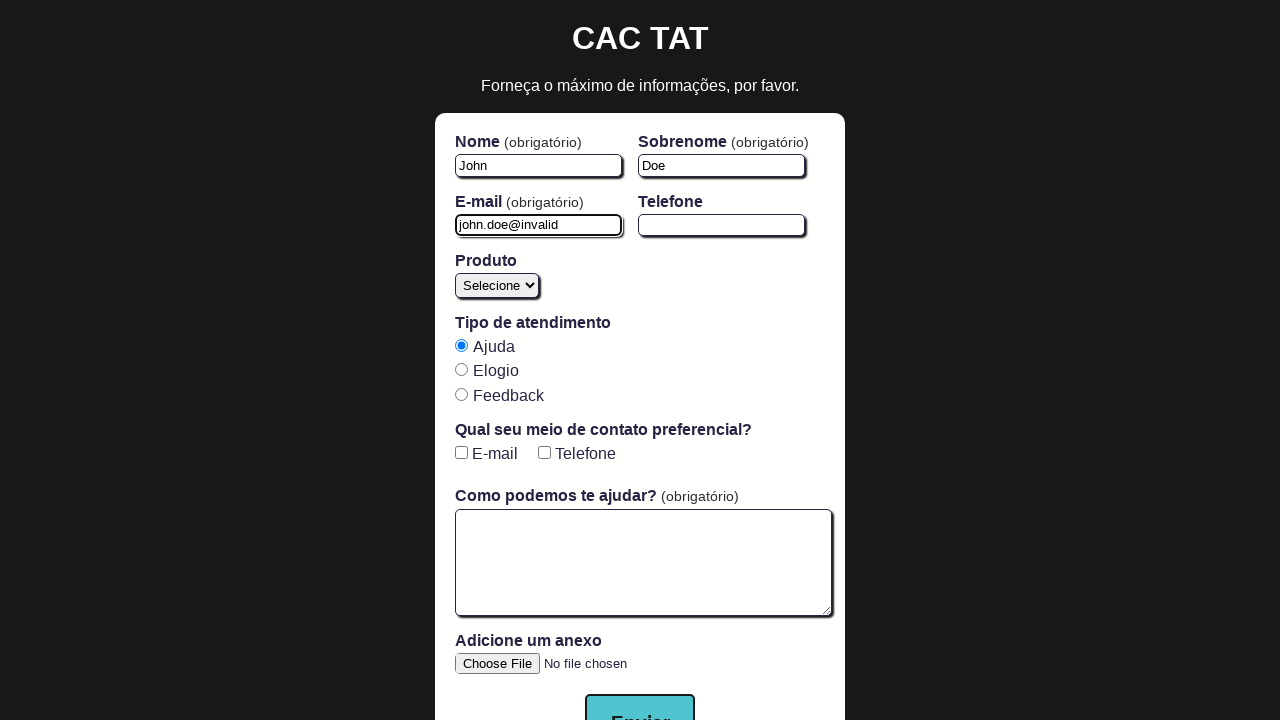

Filled message text area with 'Invalid email test.' on #open-text-area
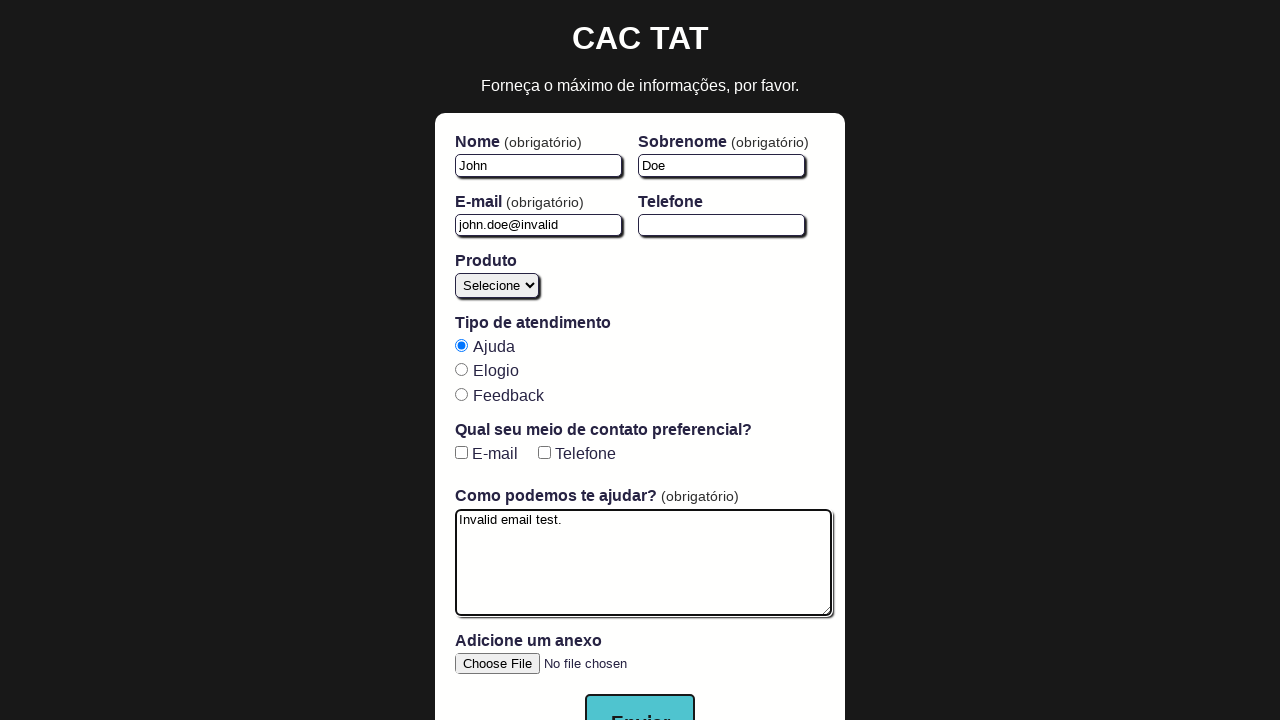

Clicked submit button to submit form with invalid email at (640, 692) on button[type='submit']
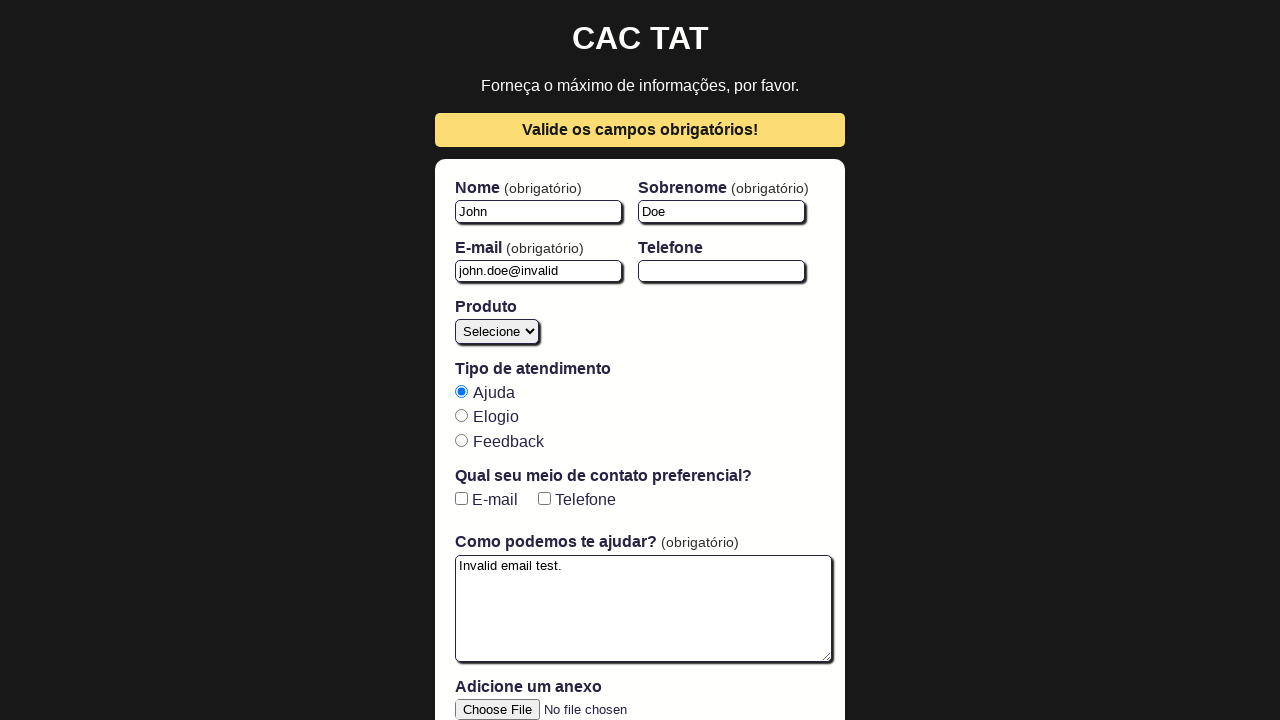

Waited for error message to become visible
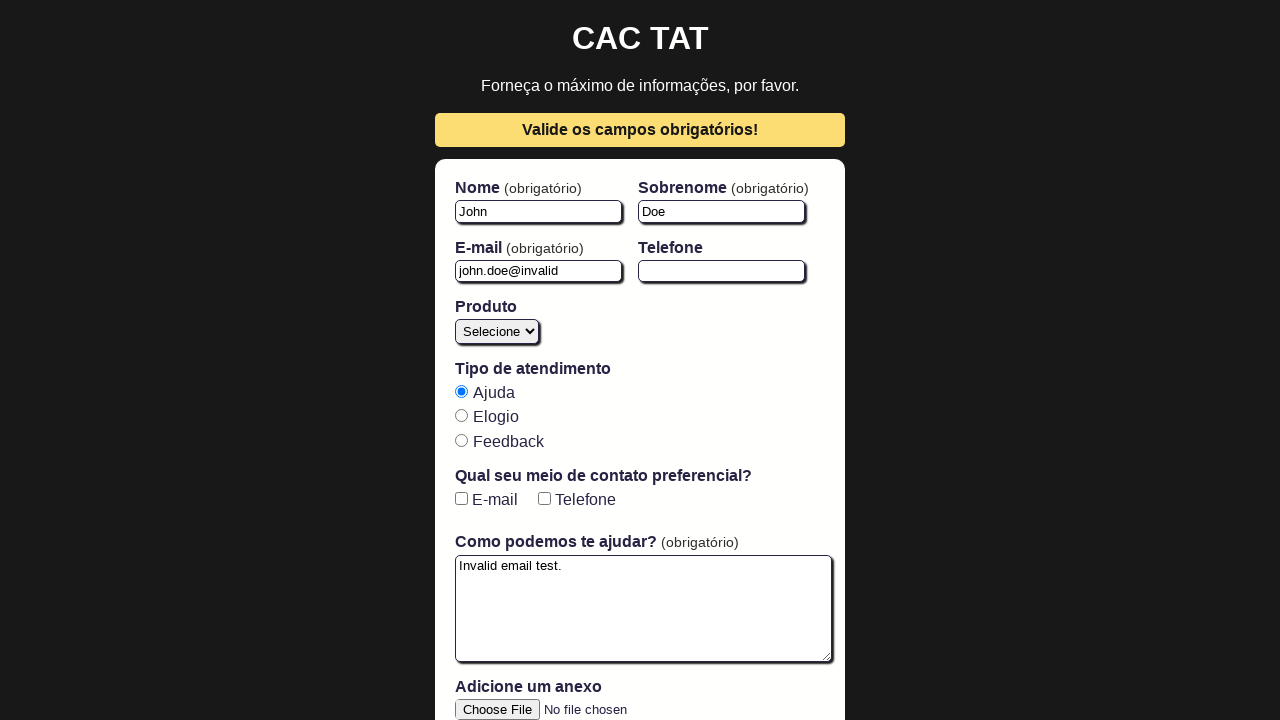

Verified error message is visible for invalid email submission
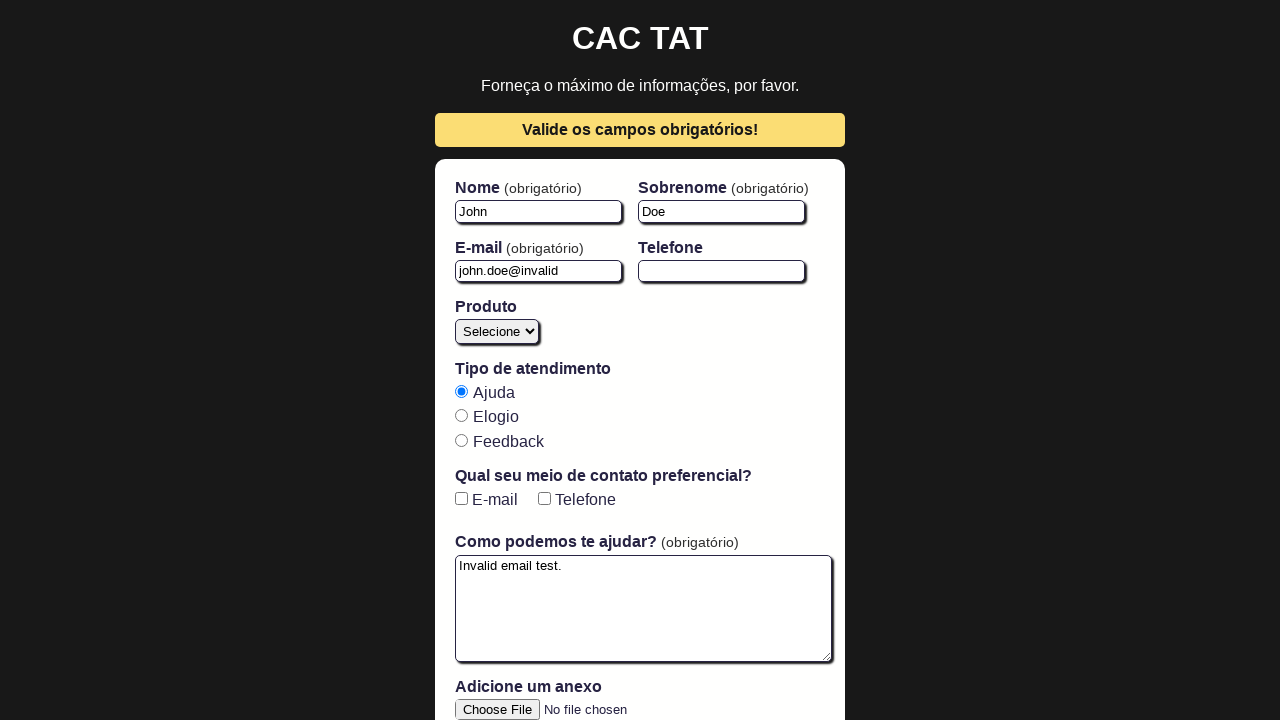

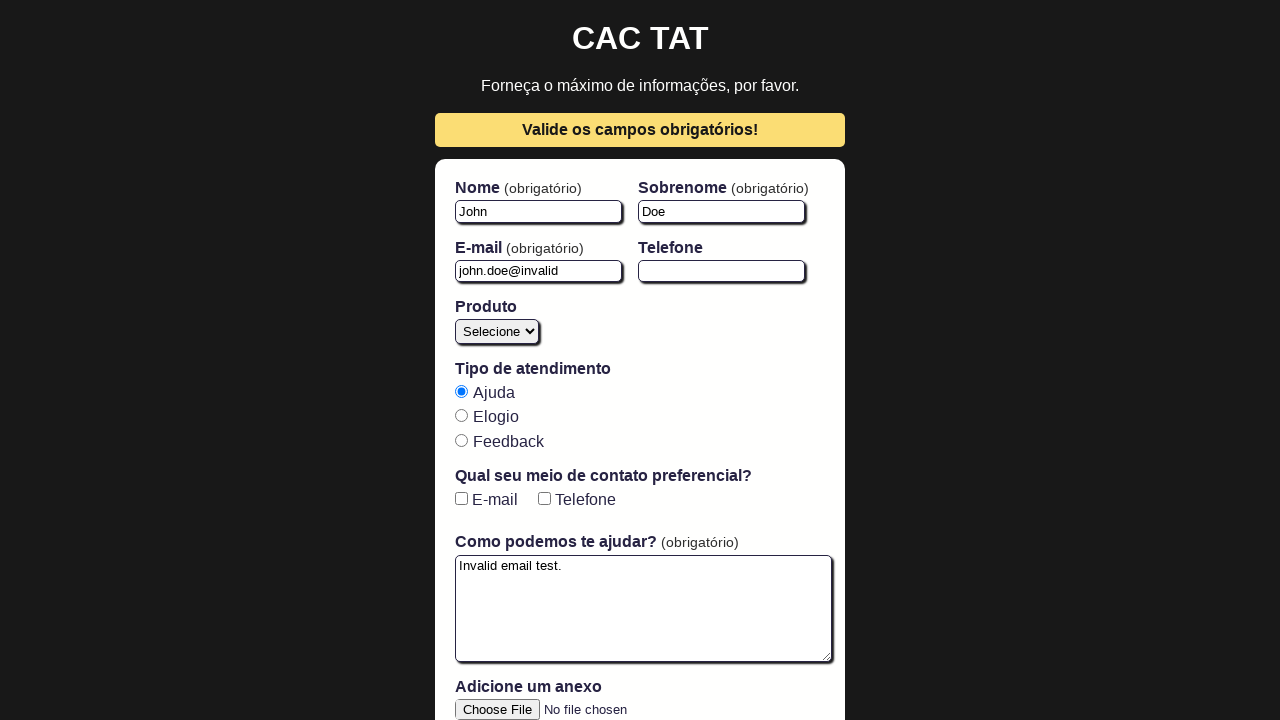